Tests dismissing a JavaScript confirm dialog by clicking the second button, dismissing the alert, and verifying the cancel message is displayed.

Starting URL: https://the-internet.herokuapp.com/javascript_alerts

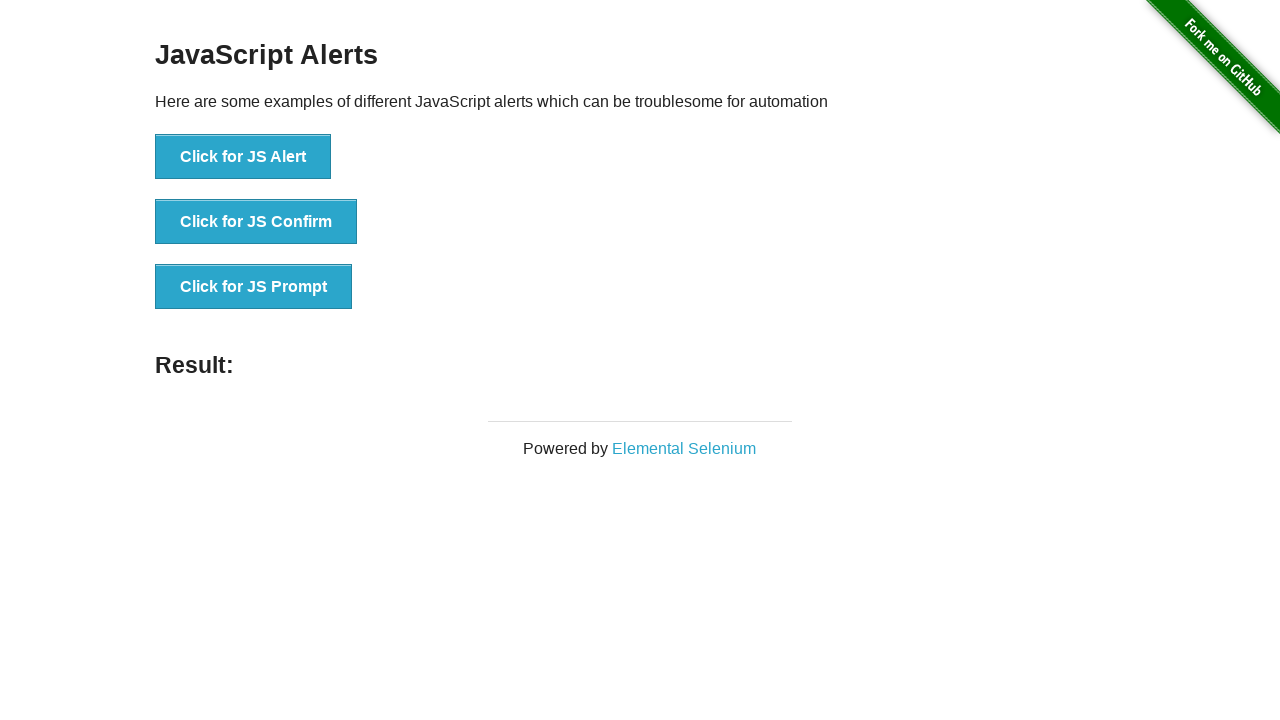

Set up dialog handler to dismiss alerts
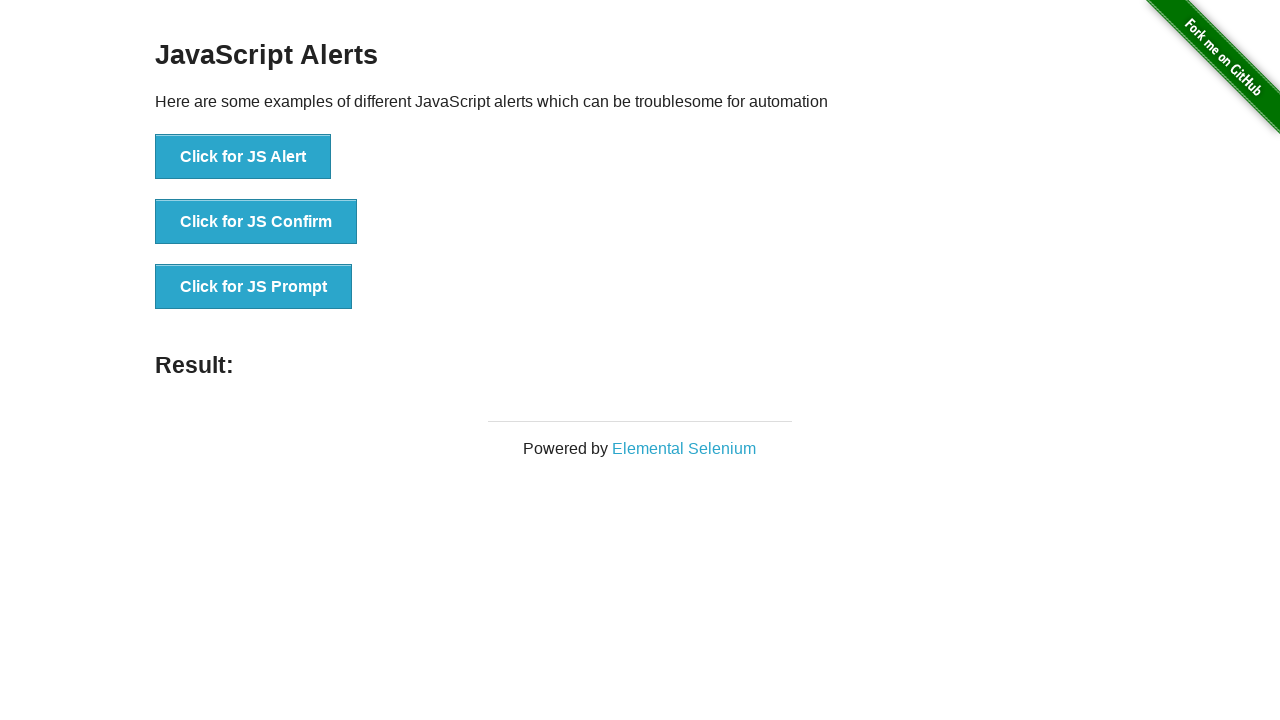

Clicked the 'Click for JS Confirm' button at (256, 222) on xpath=//*[text()='Click for JS Confirm']
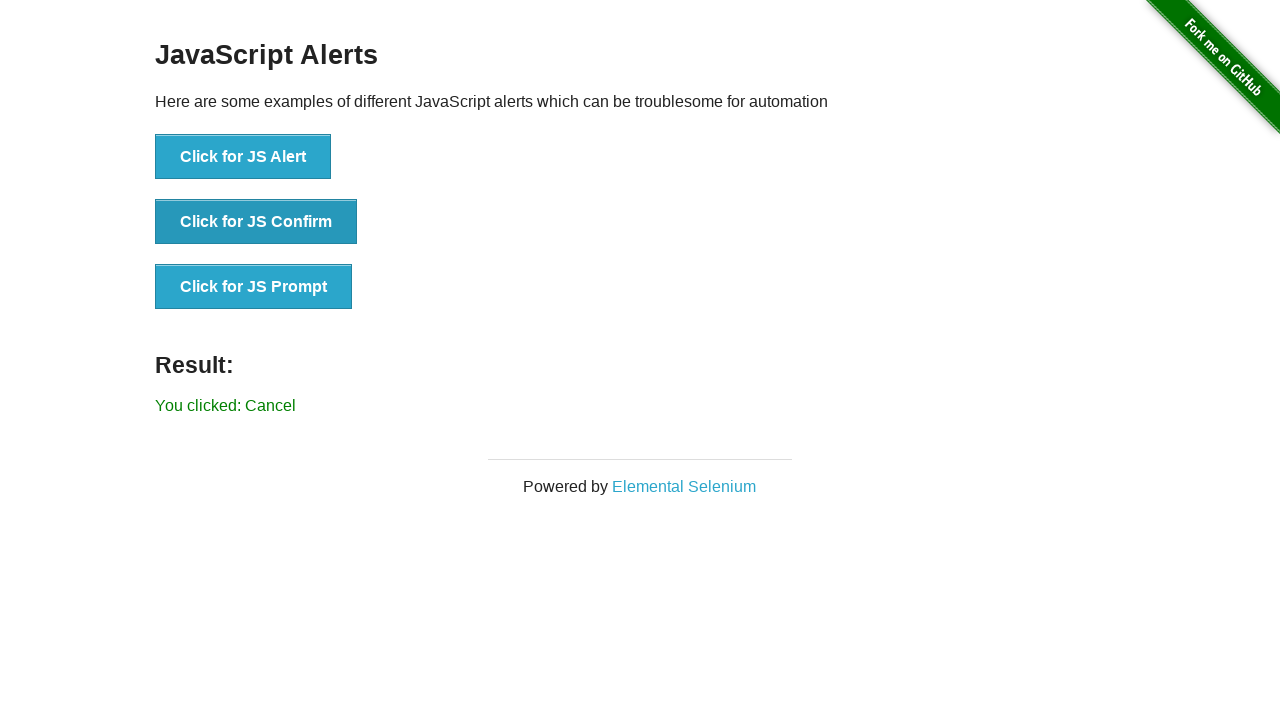

Verified the cancel message 'You clicked: Cancel' is displayed
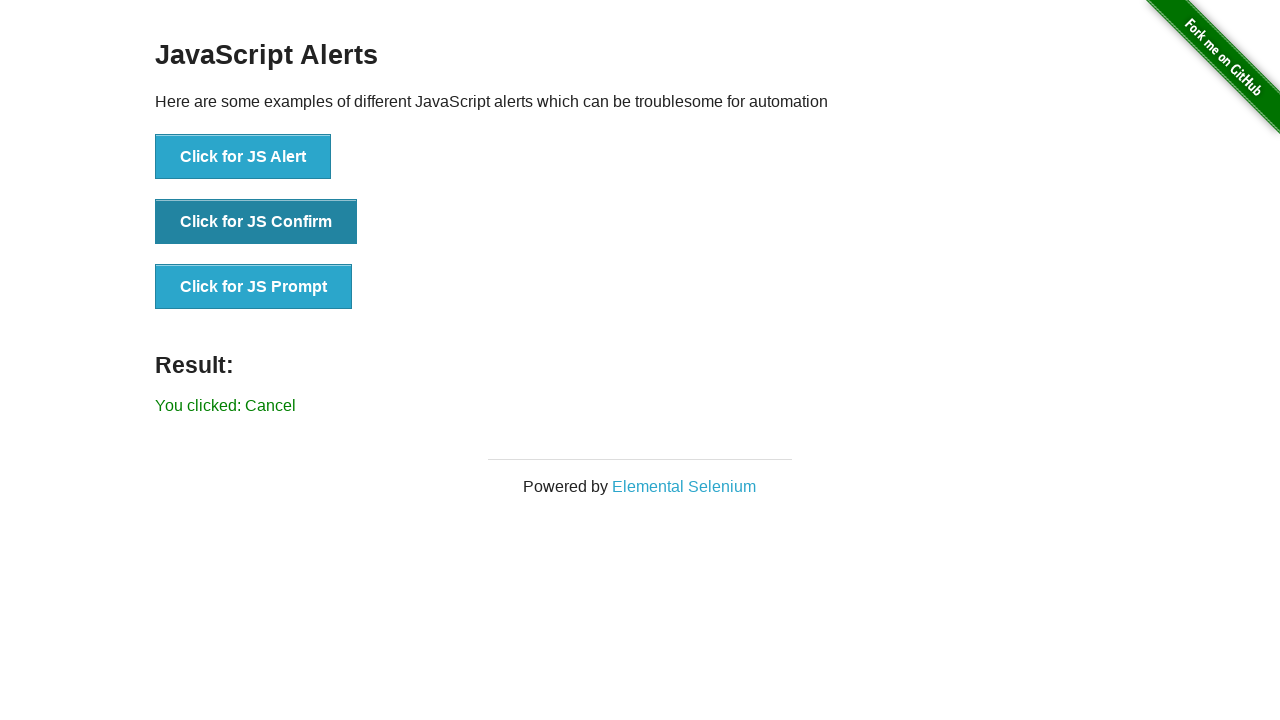

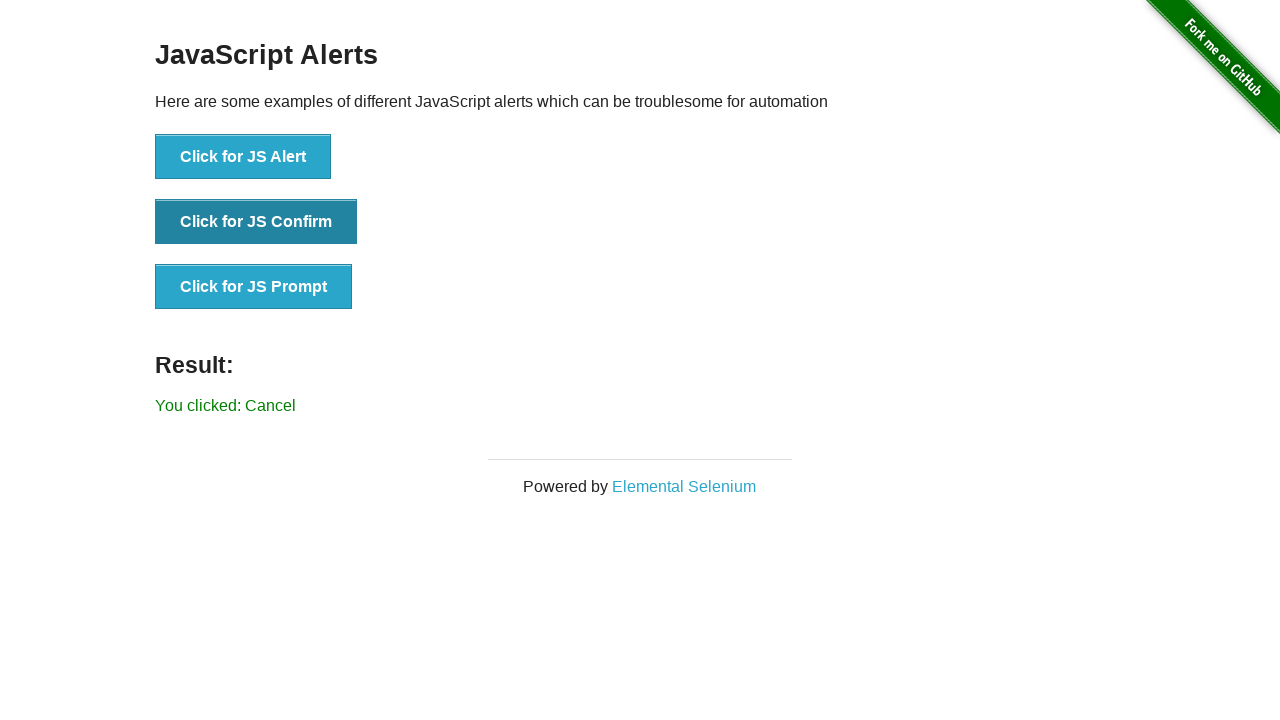